Tests increasing product quantity in cart by first adding a product, then clicking the plus button to increase quantity

Starting URL: https://altaivita.ru/tag/thyroid/

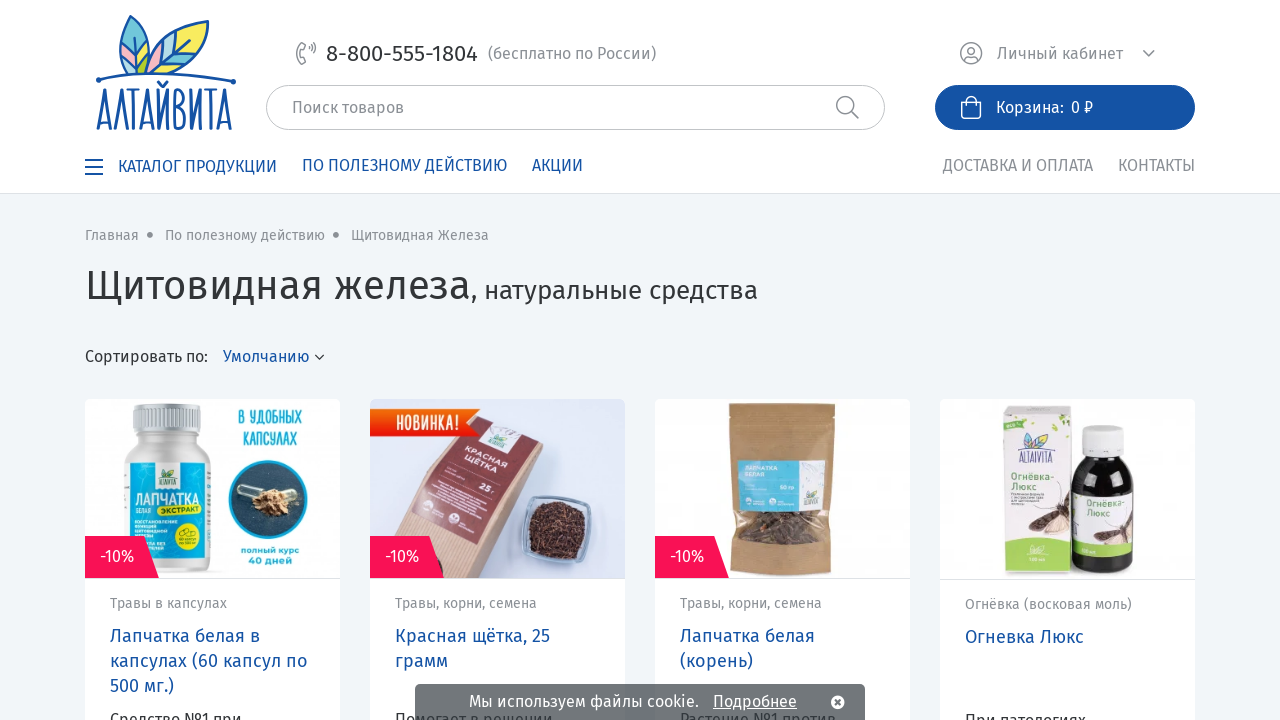

Add to Cart button is visible
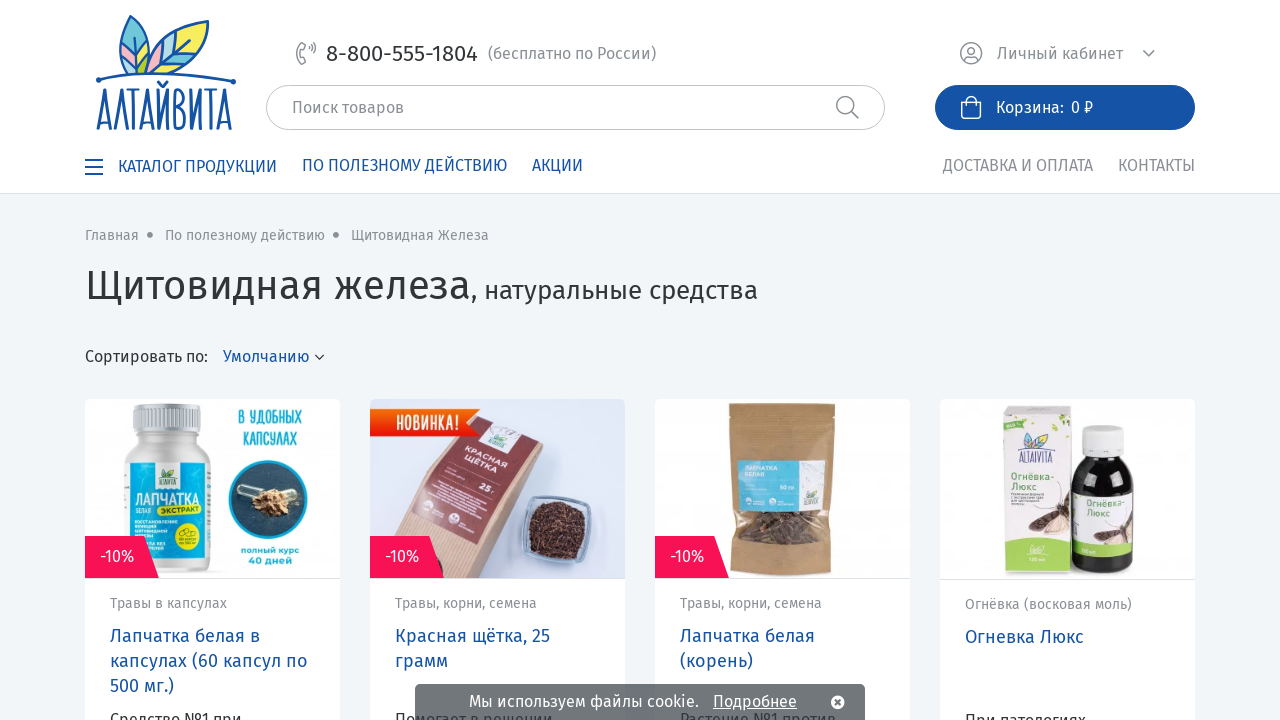

Clicked Add to Cart button to add product to cart at (1068, 361) on xpath=/html/body/div[1]/main/div/div[5]/div[1]/div[4]/div/div[4]/div/div[2]/div[
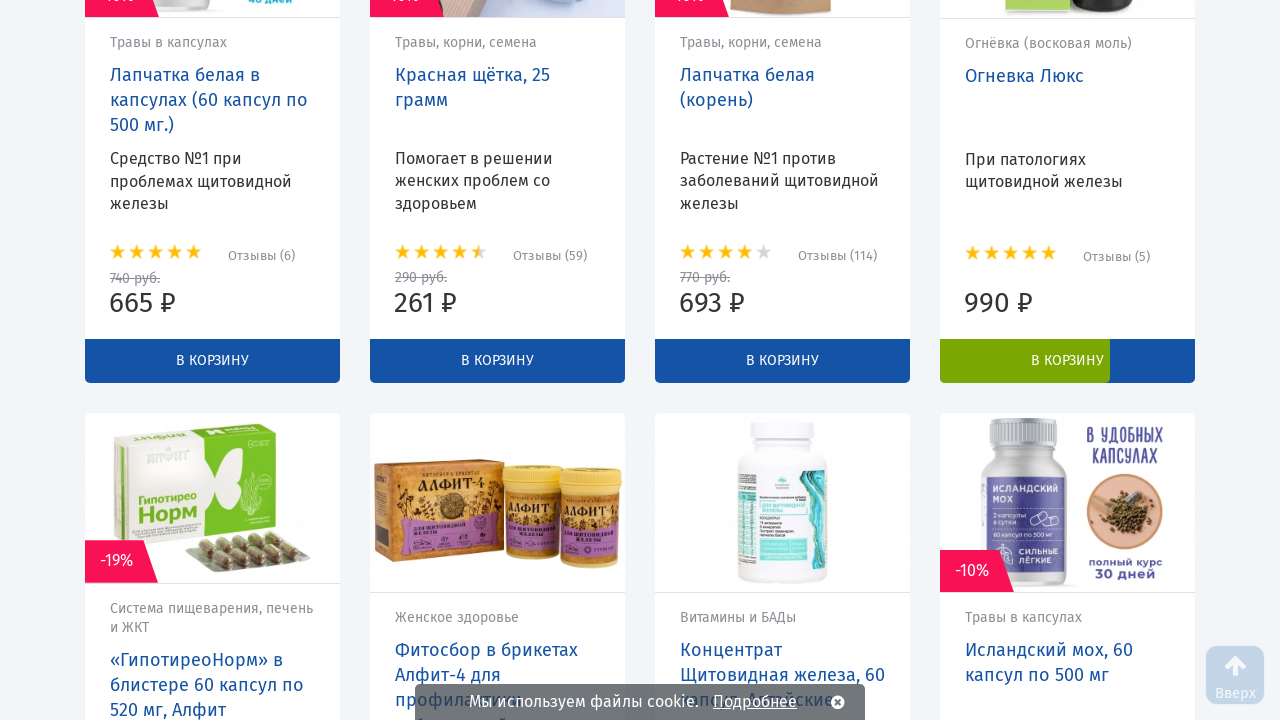

Quantity increase button (plus button) is visible
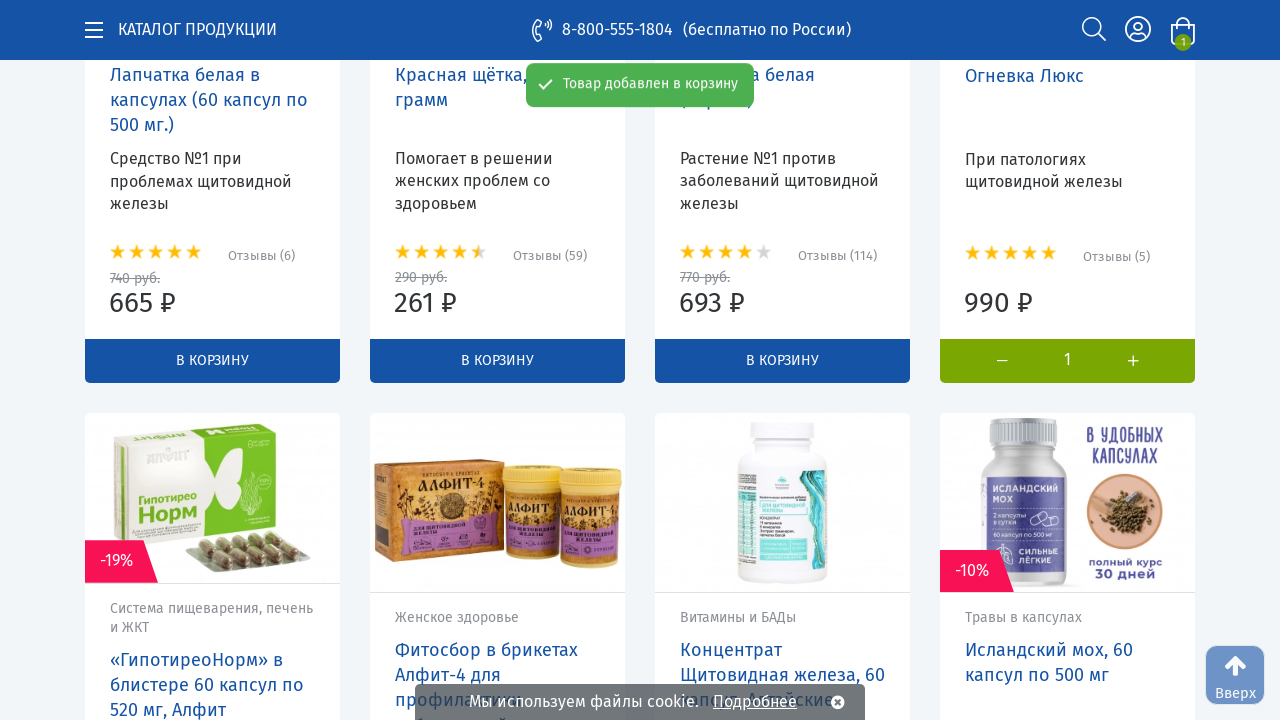

Clicked plus button to increase product quantity at (1133, 361) on xpath=/html/body/div[1]/main/div/div[5]/div[1]/div[4]/div/div[4]/div/div[2]/div[
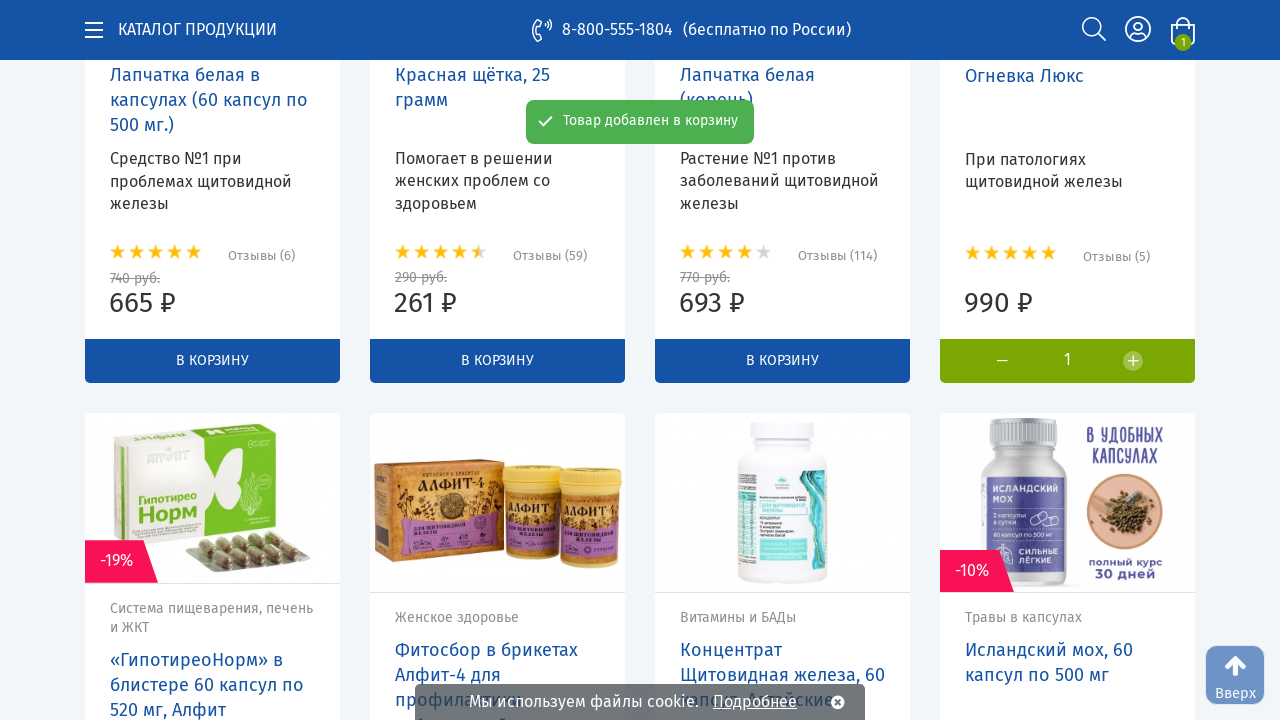

Cart count updated after quantity increase
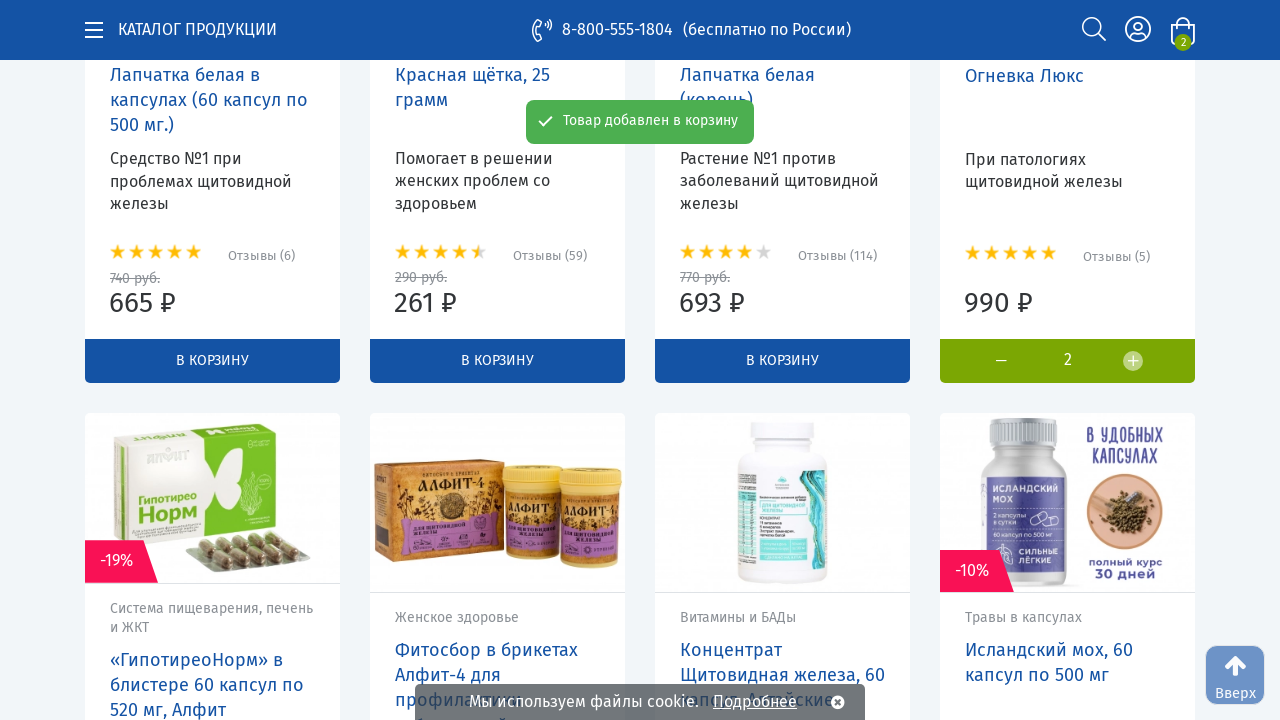

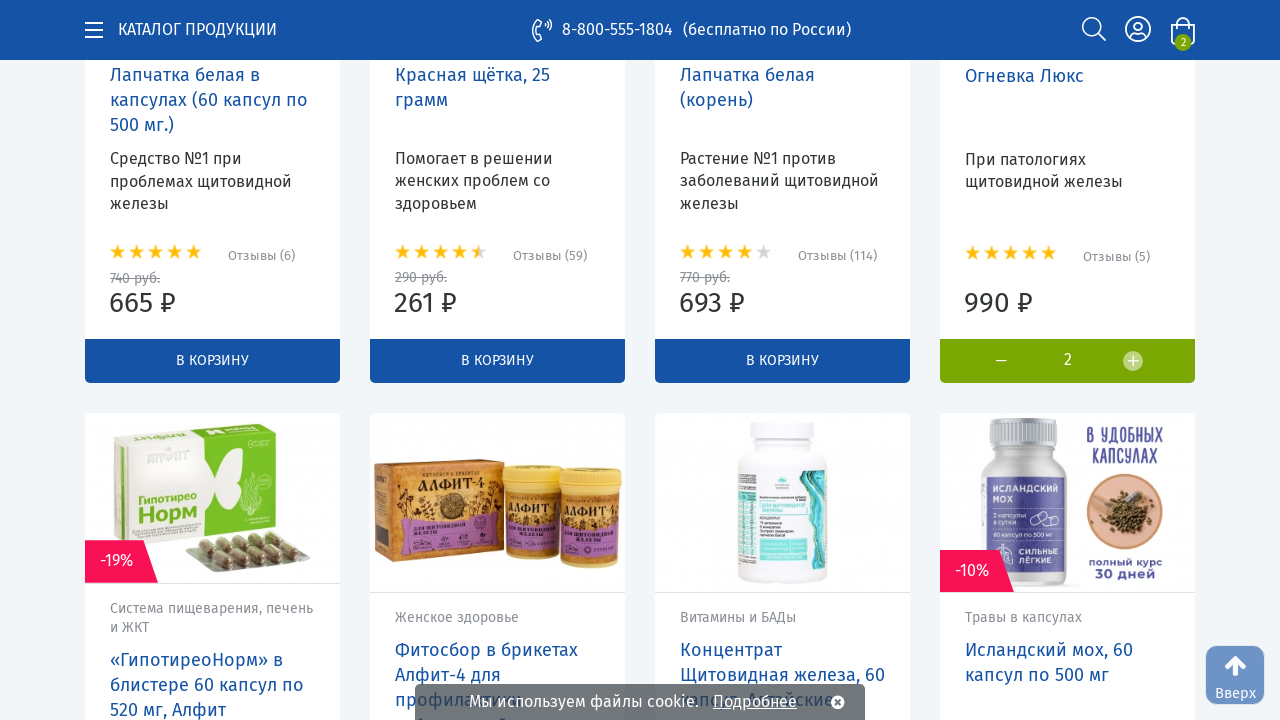